Tests popup window handling by clicking a button that opens a new window and switching to it

Starting URL: https://deliver.courseavenue.com/PopupTest.aspx

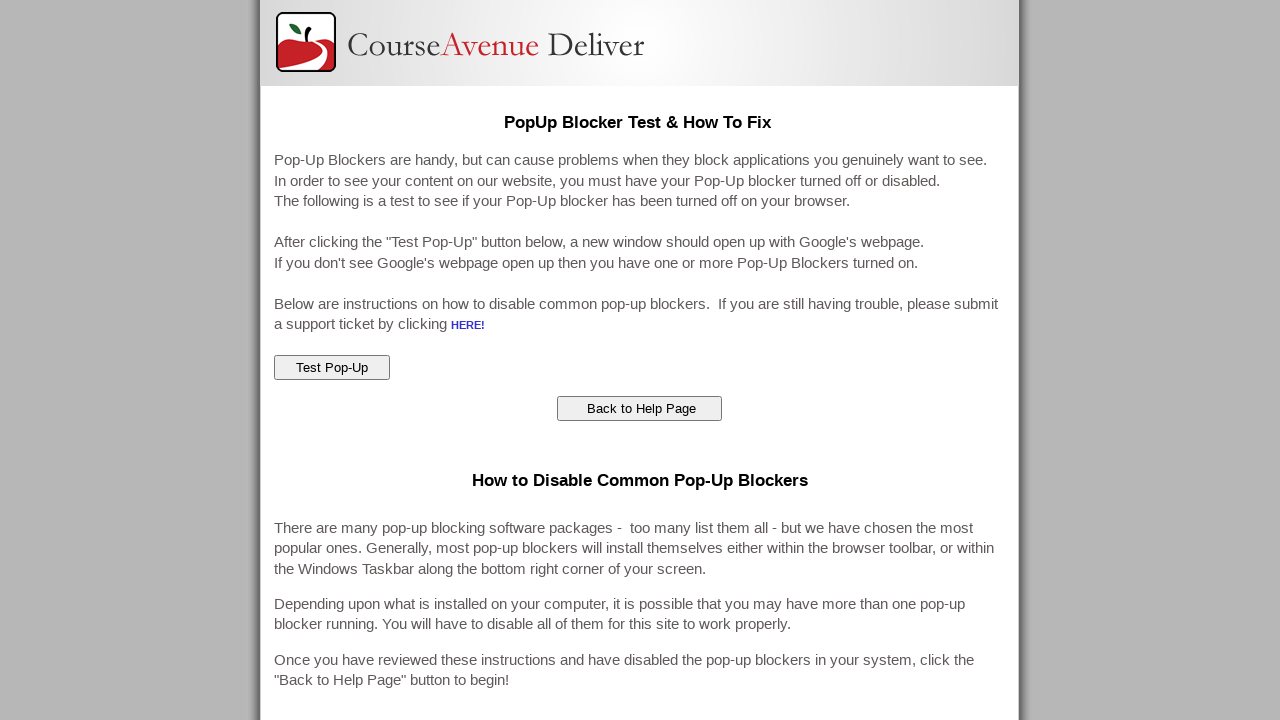

Clicked popup test button to open new window at (332, 368) on input[name='ctl00$ContentMain$popupTest']
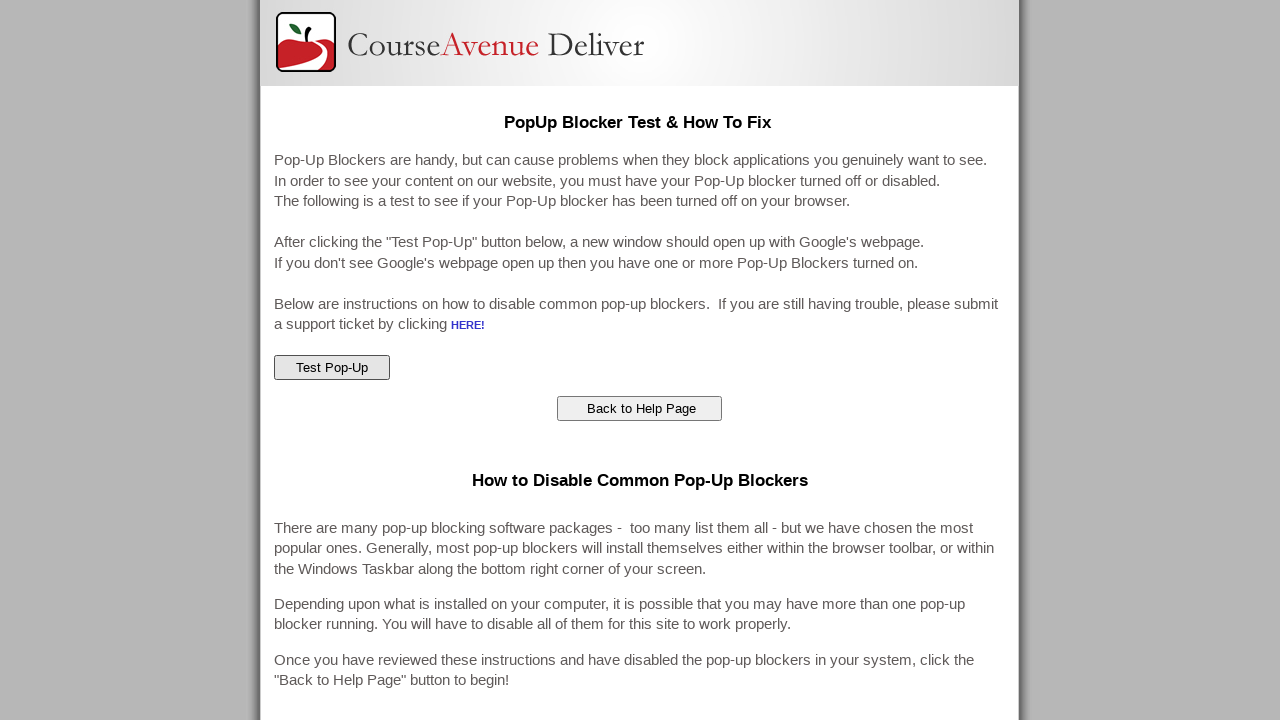

Waited 1 second for popup window to open
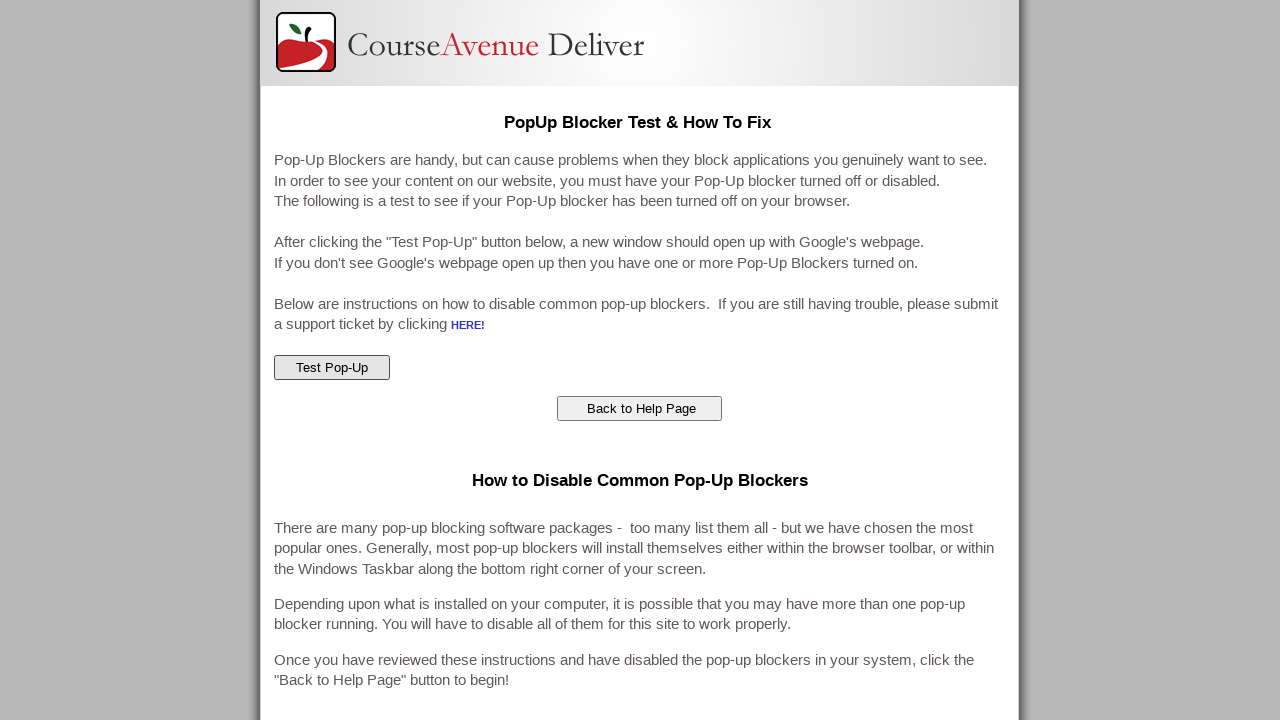

Retrieved list of all open pages in context
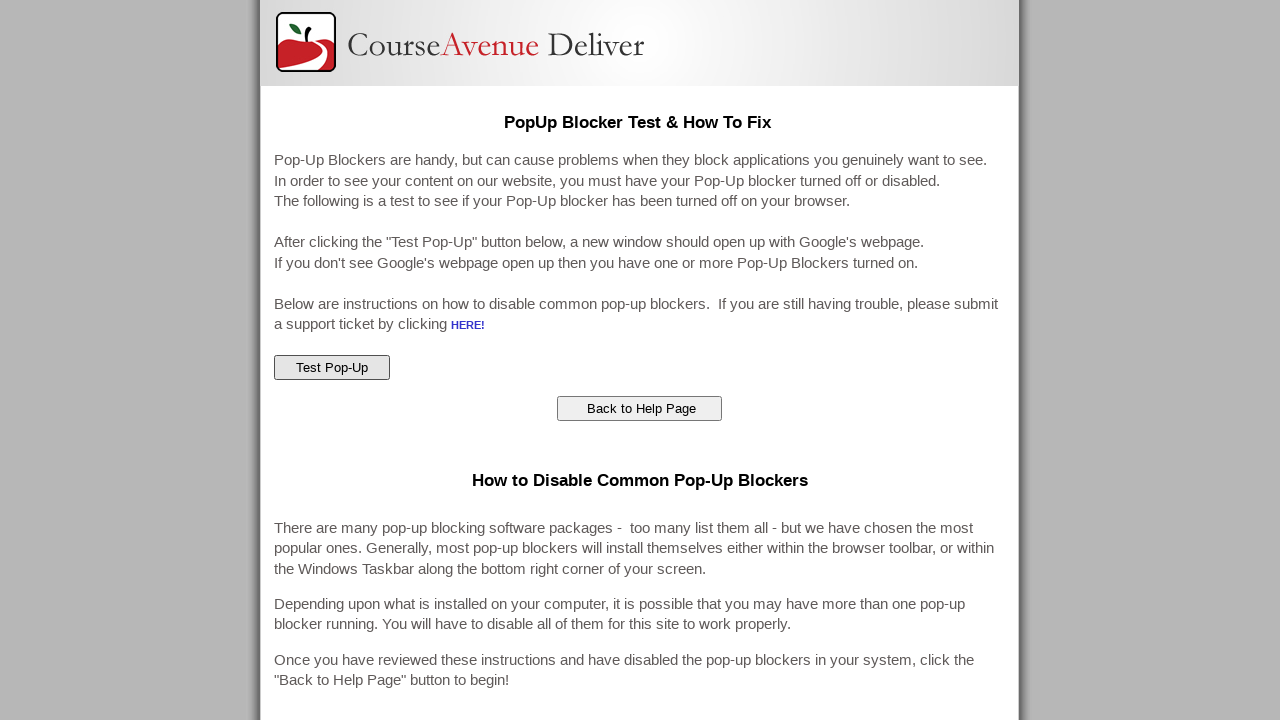

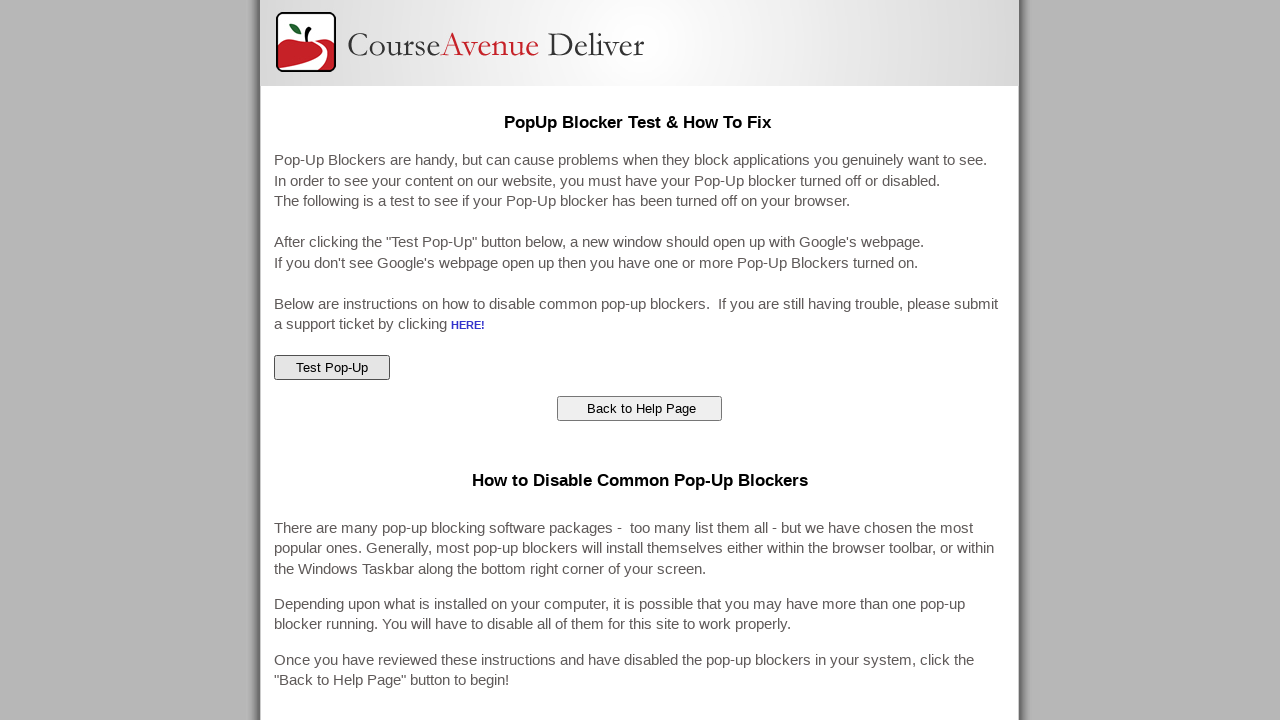